Tests injecting jQuery and jQuery Growl library into a page via JavaScript execution, then displays growl notification messages on the page.

Starting URL: http://the-internet.herokuapp.com

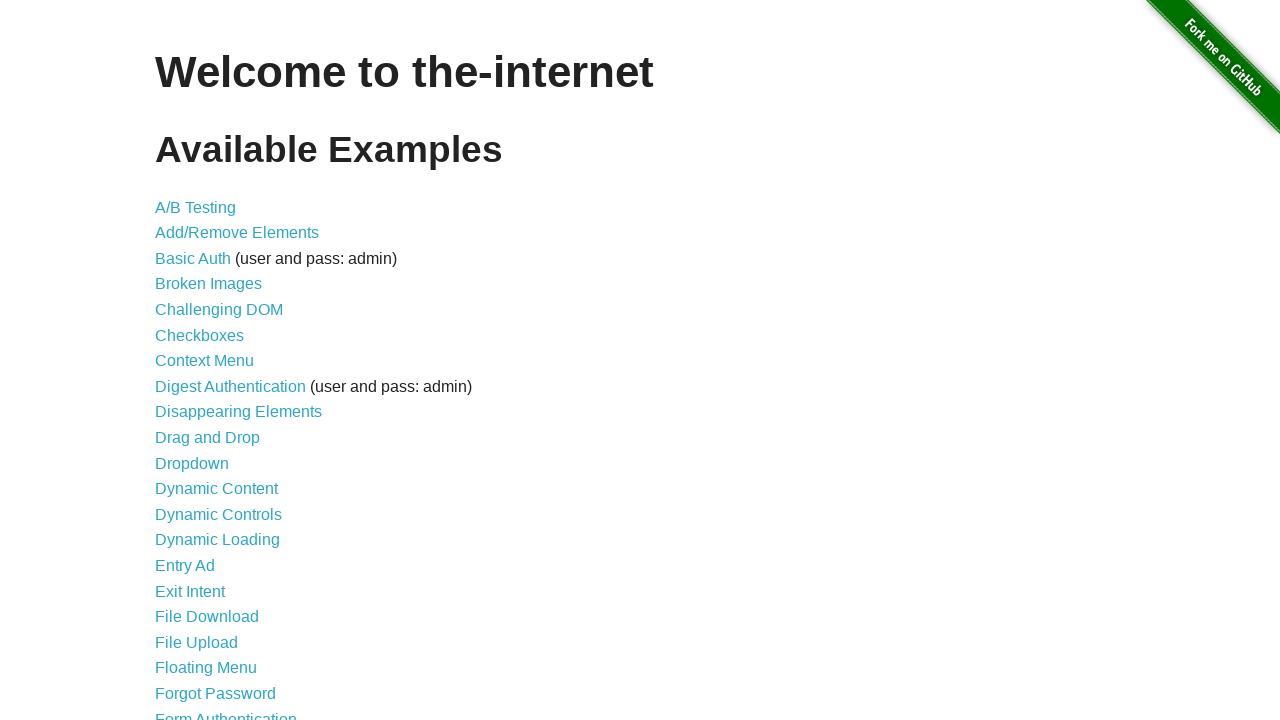

Navigated to the-internet.herokuapp.com
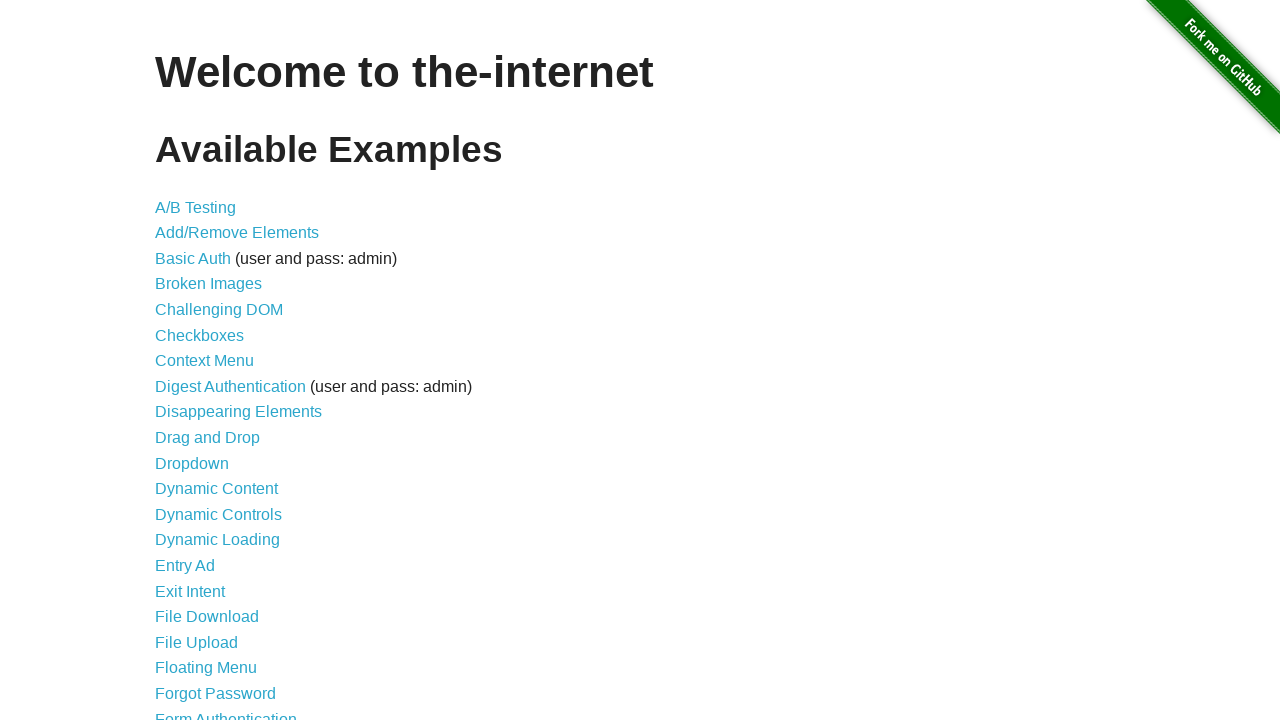

Injected jQuery library into page
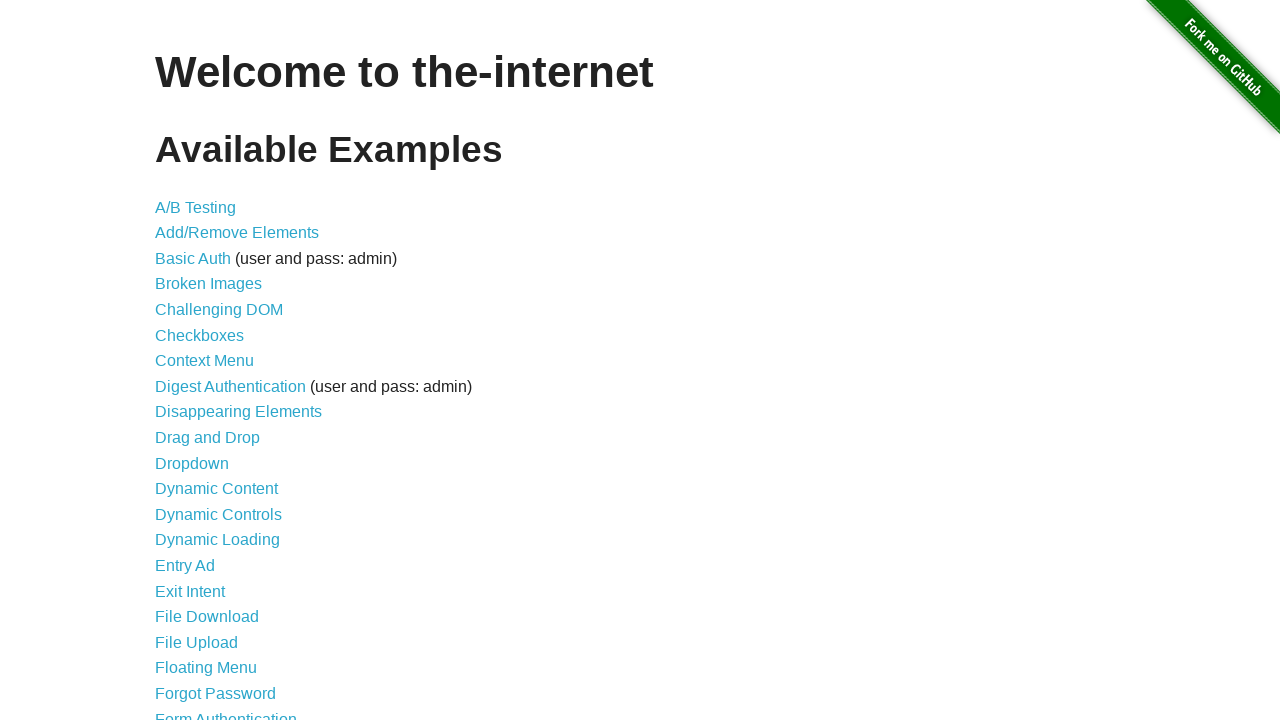

jQuery library loaded successfully
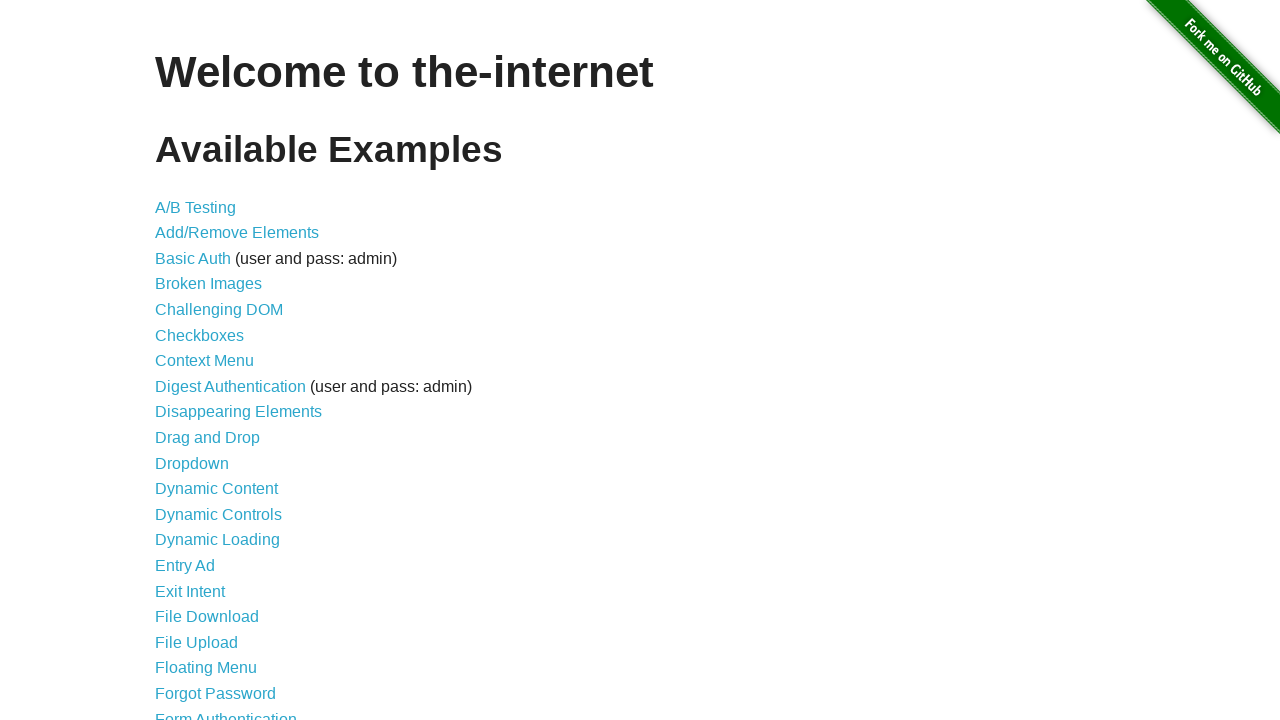

Injected jQuery Growl library script
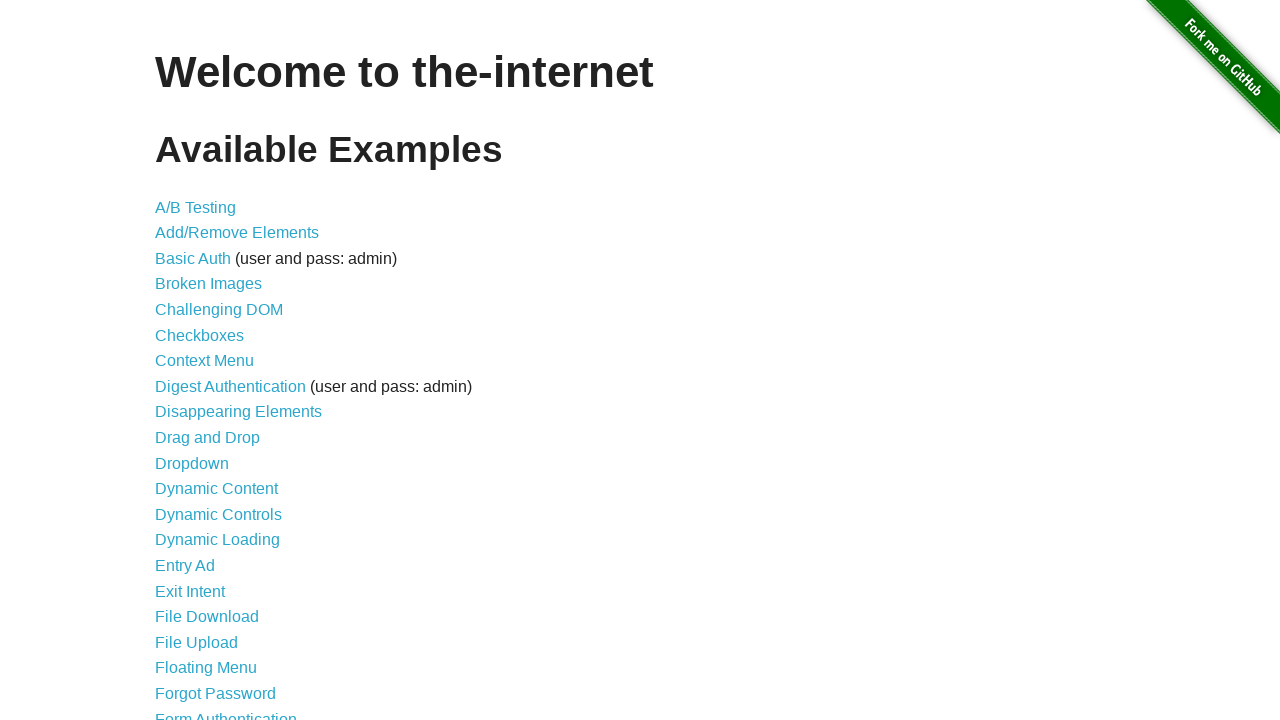

Injected jQuery Growl CSS stylesheet
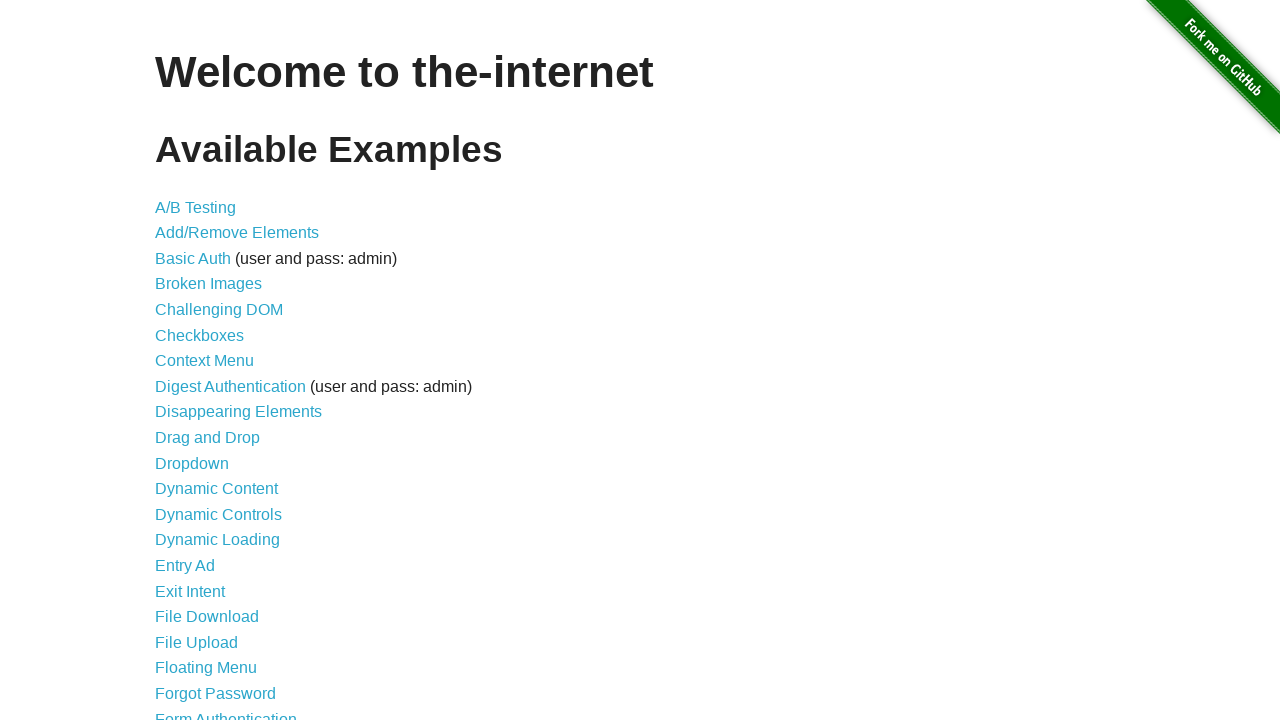

Waited for Growl library to fully load
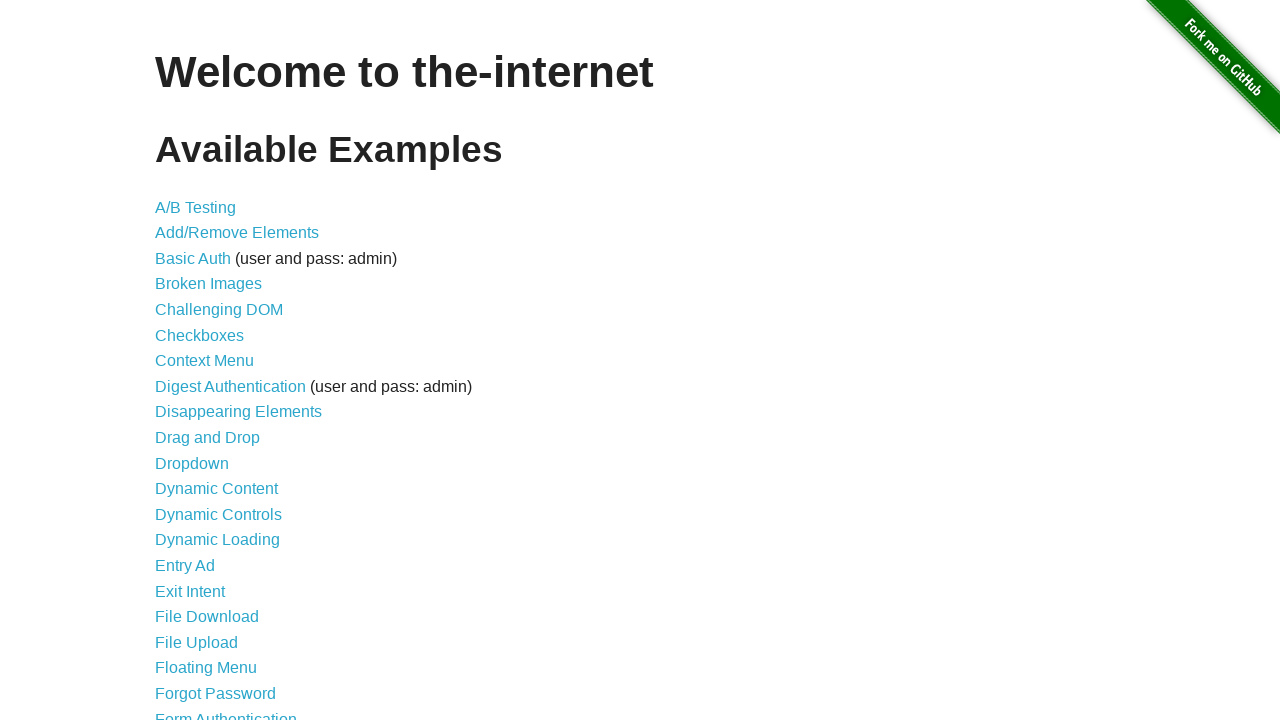

Displayed GET notification via Growl
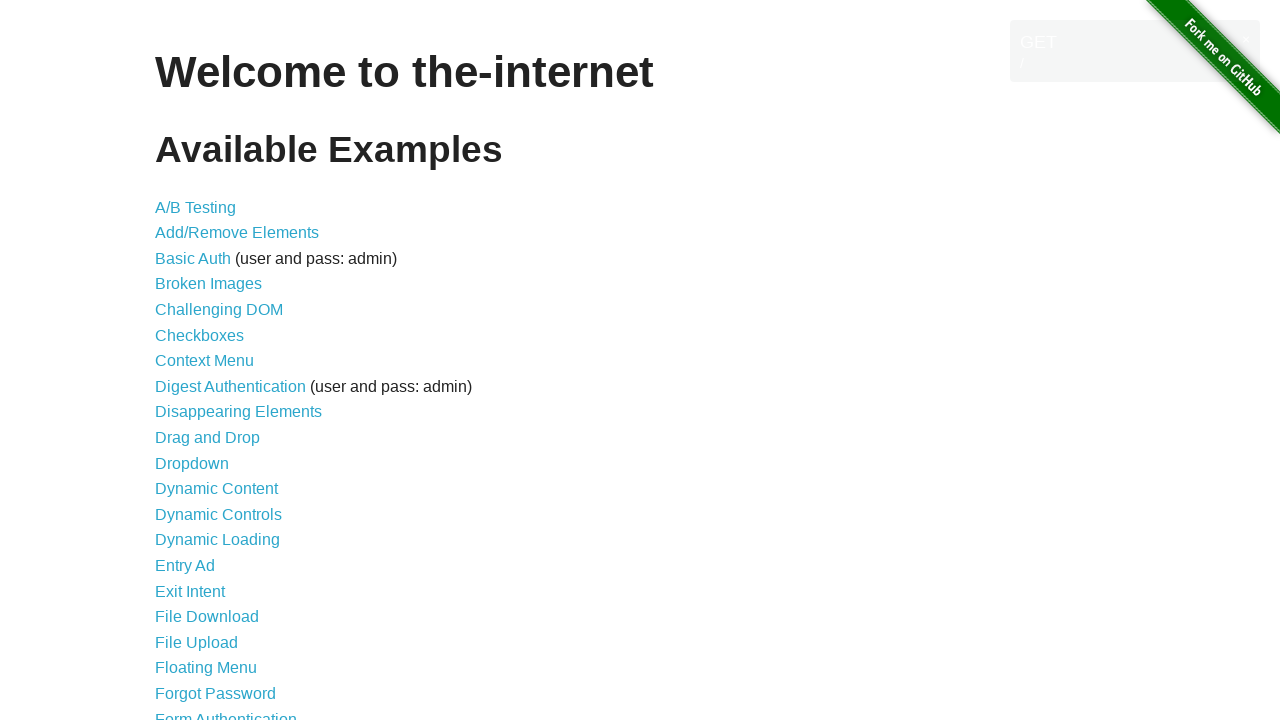

Displayed ERROR notification via Growl
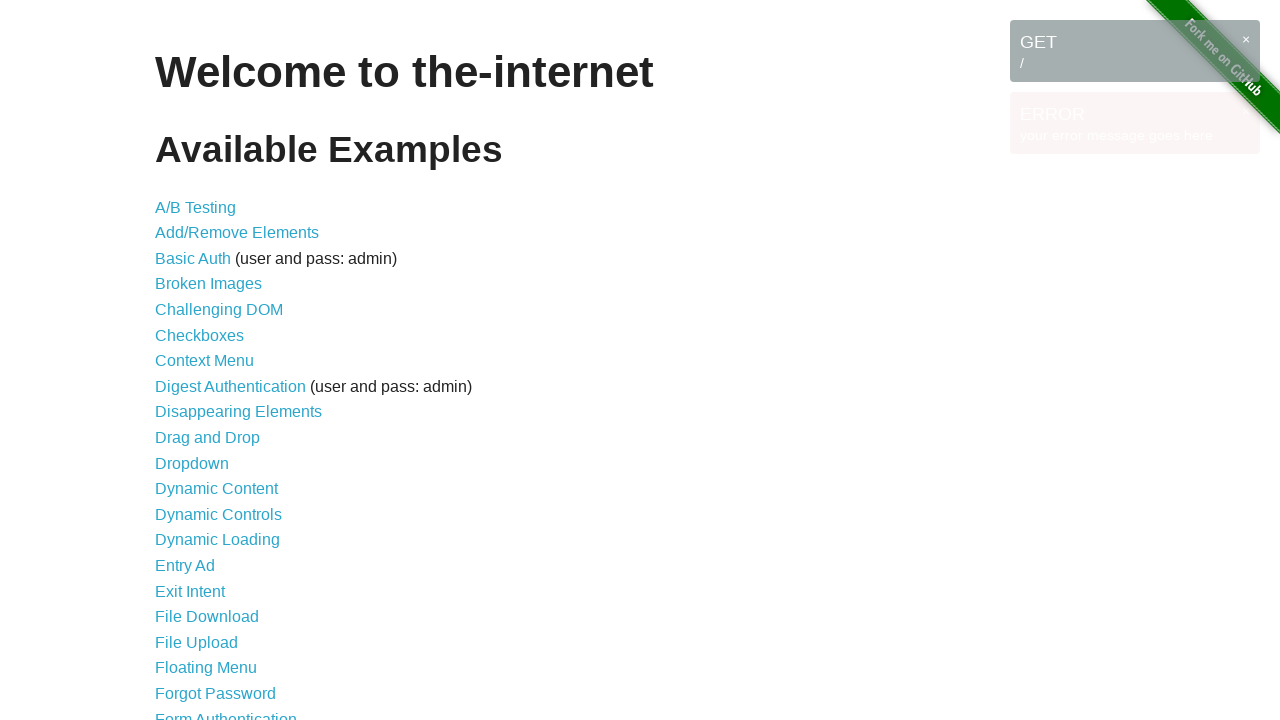

Displayed Notice notification via Growl
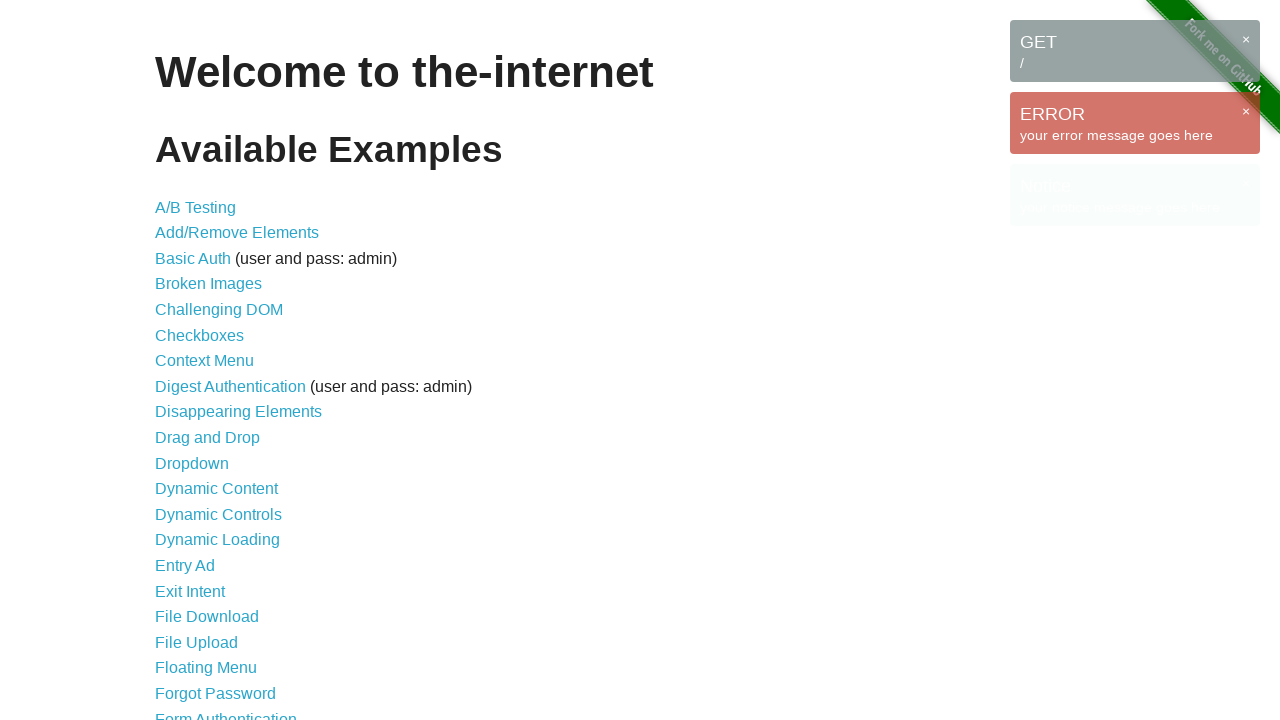

Displayed Warning notification via Growl
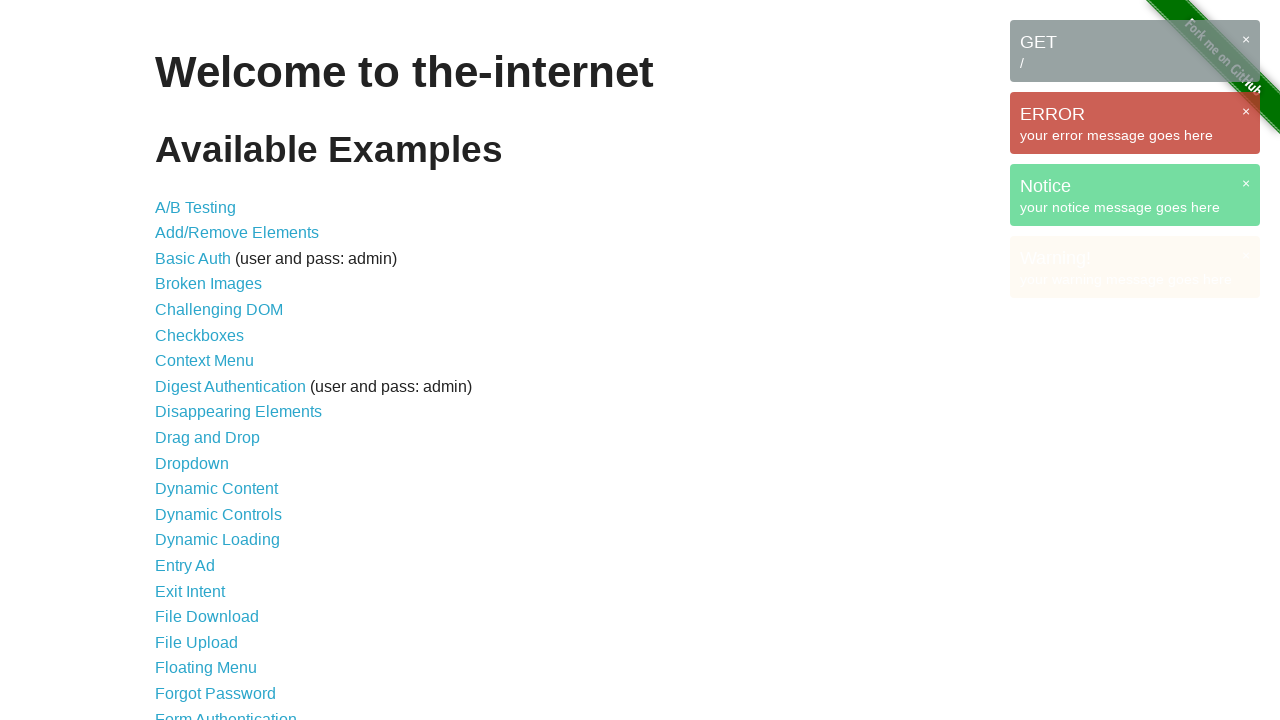

All Growl notification messages are visible on page
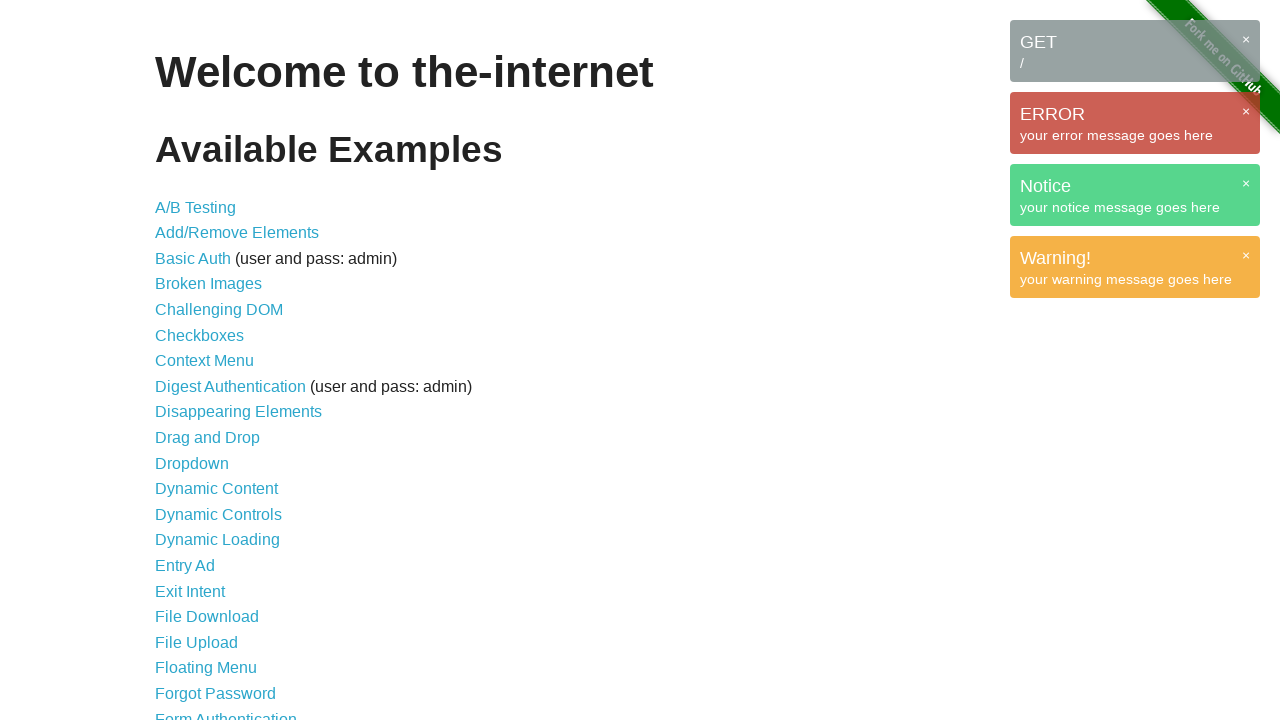

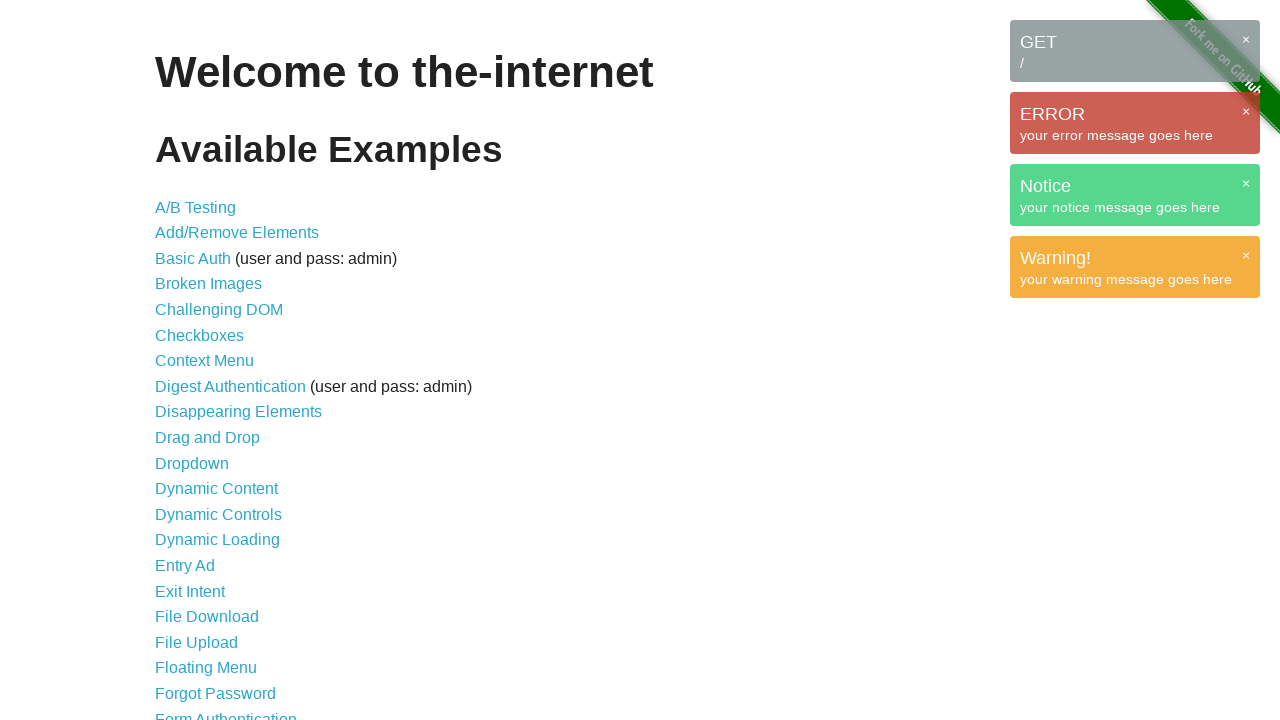